Navigates to the OrangeHRM demo site homepage

Starting URL: https://opensource-demo.orangehrmlive.com

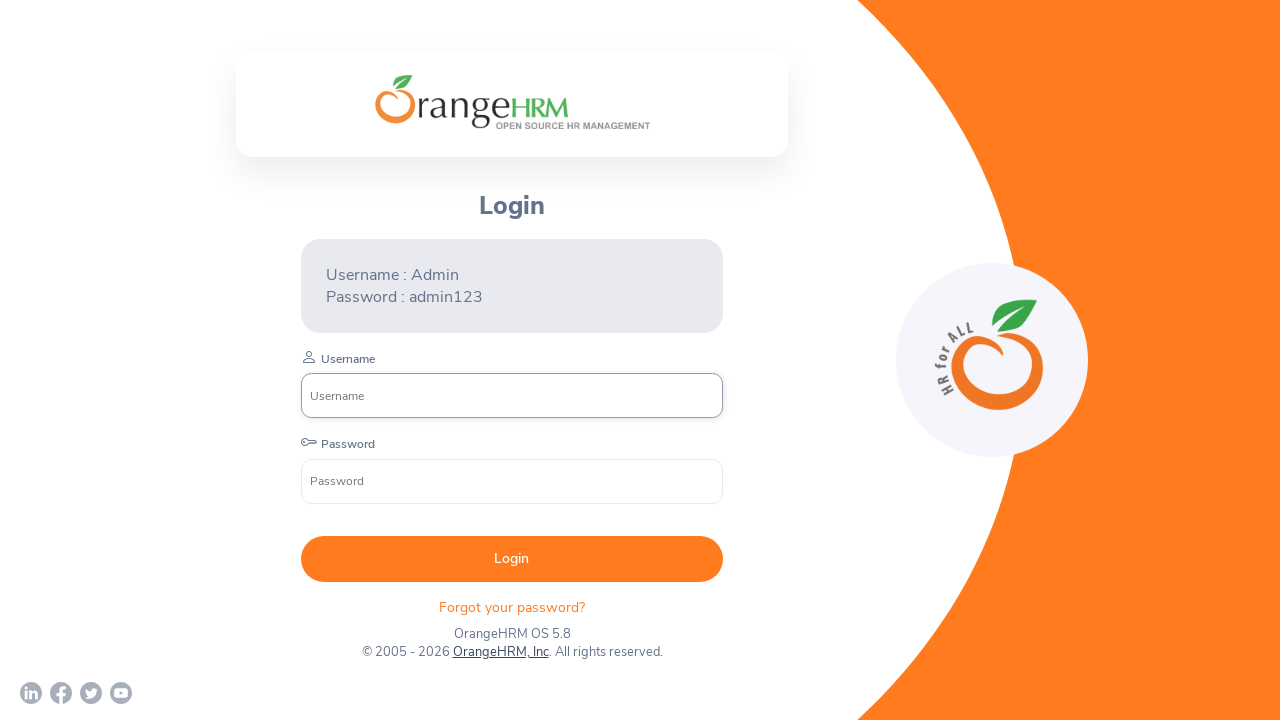

Waited for page to reach networkidle state
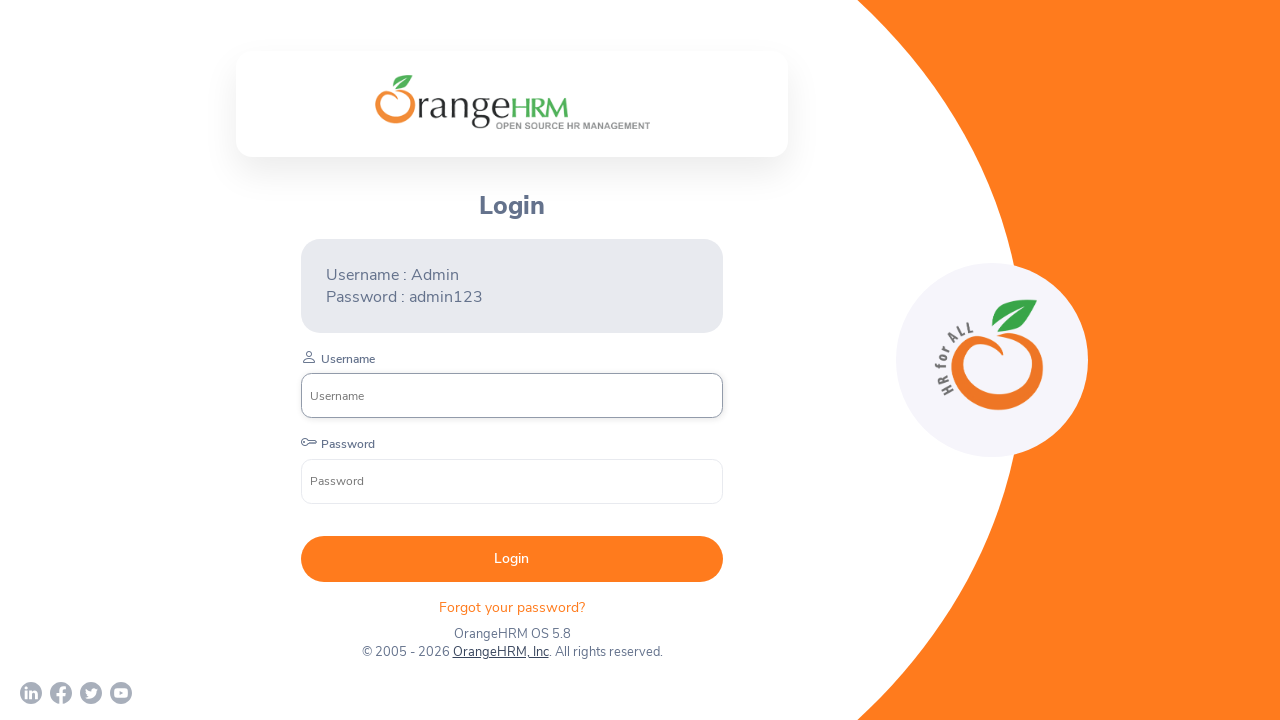

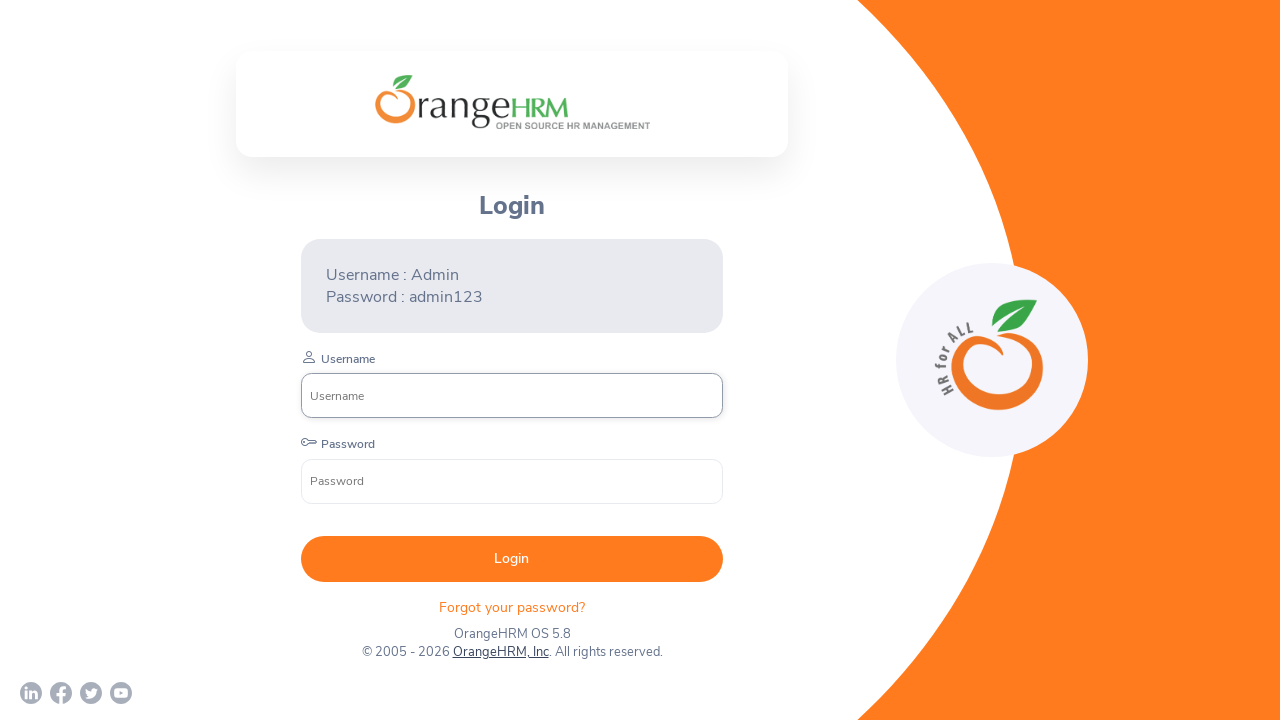